Tests a math challenge form by reading a value from the page, calculating the result using a logarithmic formula, filling in the answer, checking required checkboxes, and submitting the form.

Starting URL: http://suninjuly.github.io/math.html

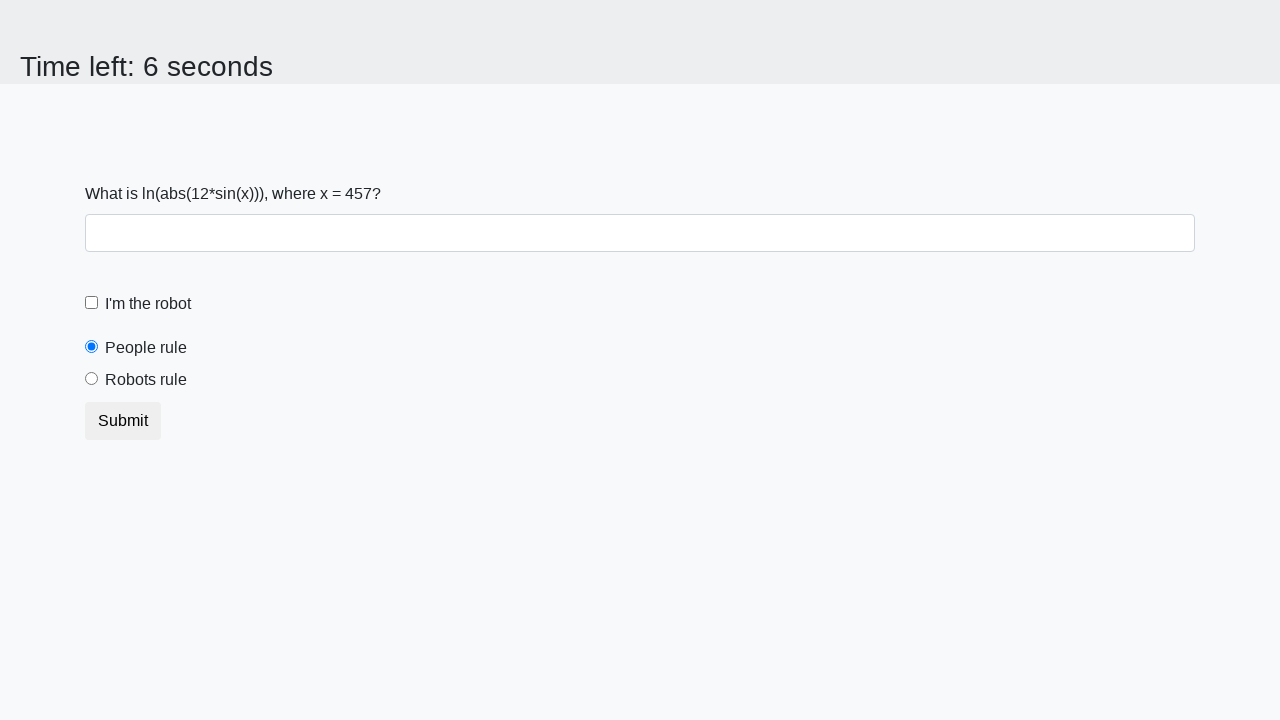

Located and read the x value from the page
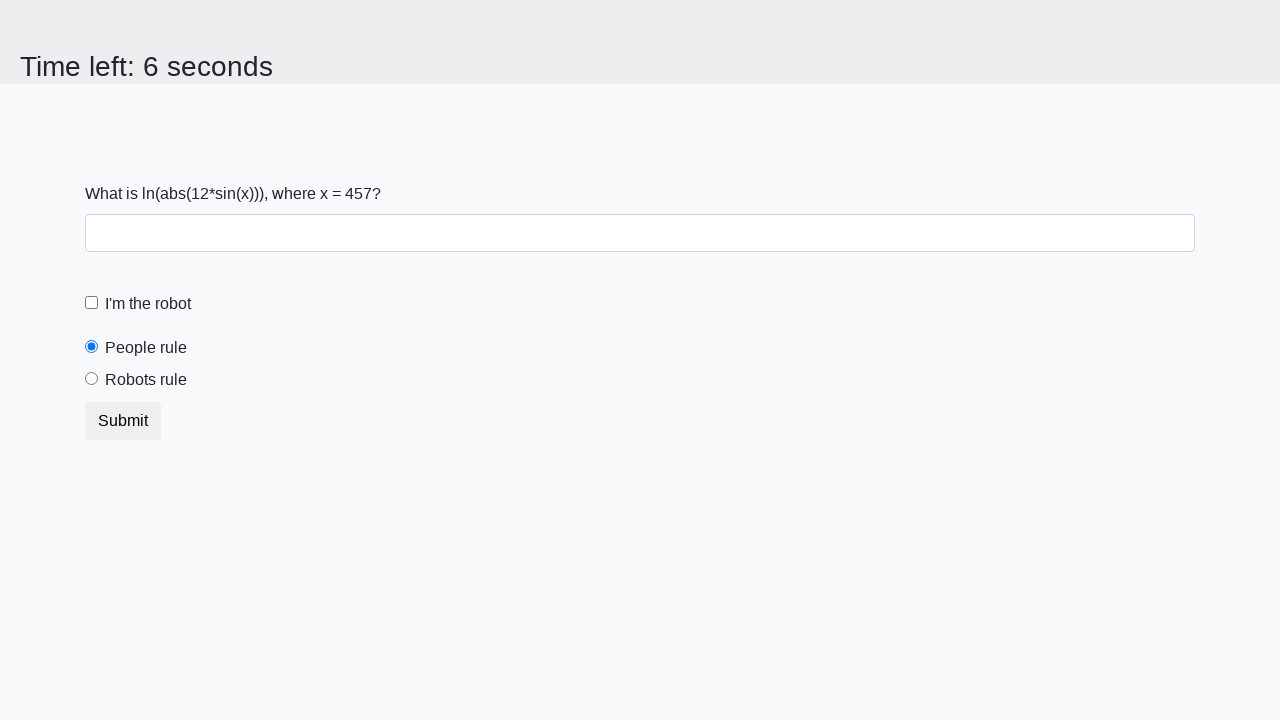

Calculated the logarithmic result using formula log(|12*sin(x)|)
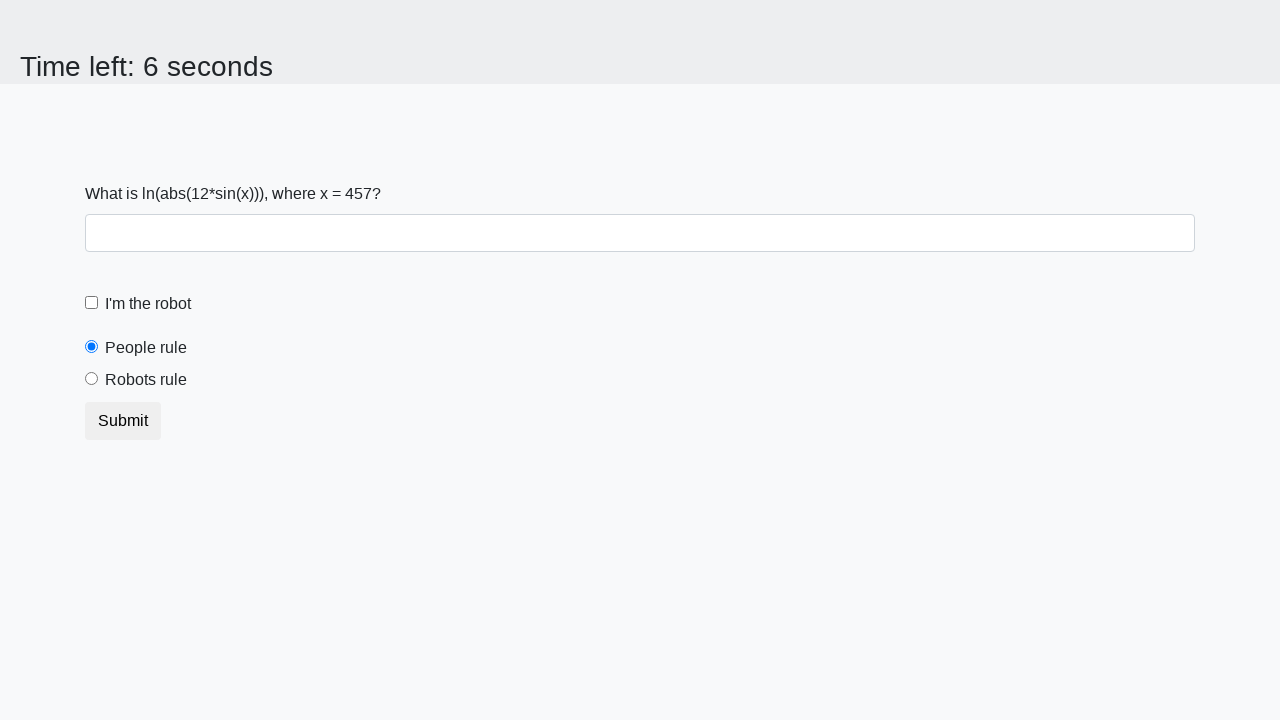

Filled the answer field with the calculated value on #answer
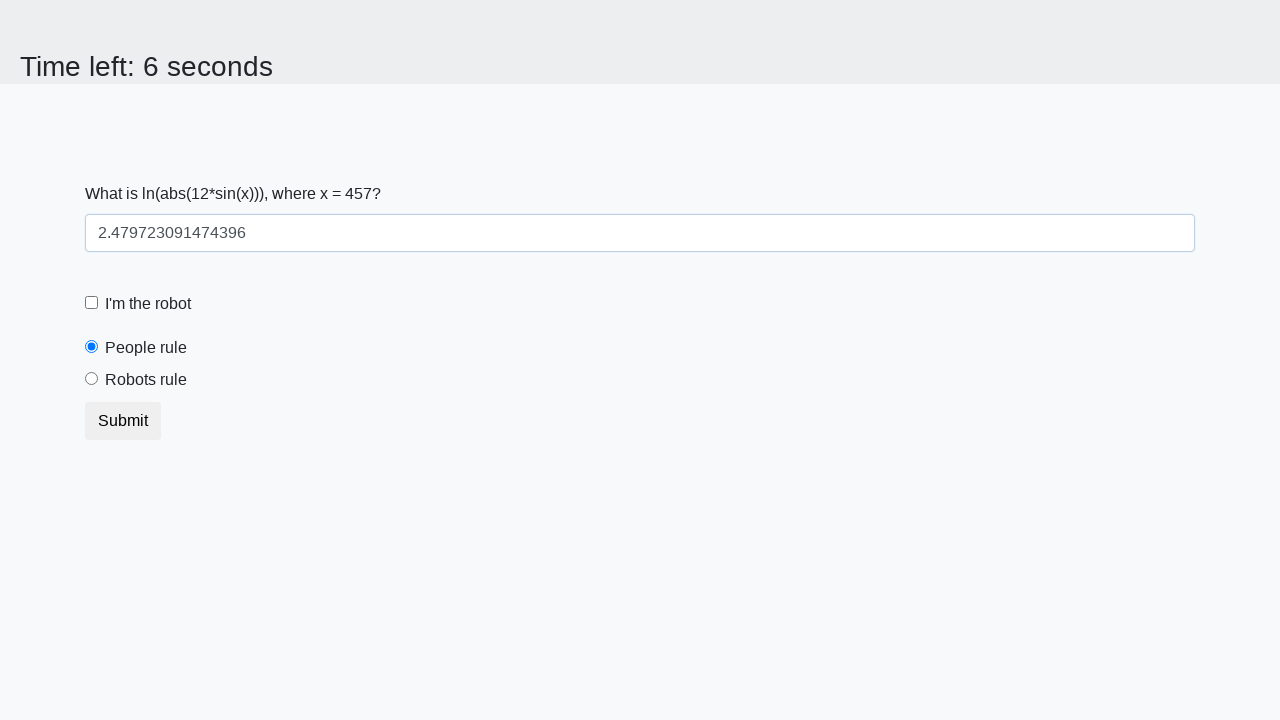

Clicked the robot checkbox at (92, 303) on #robotCheckbox
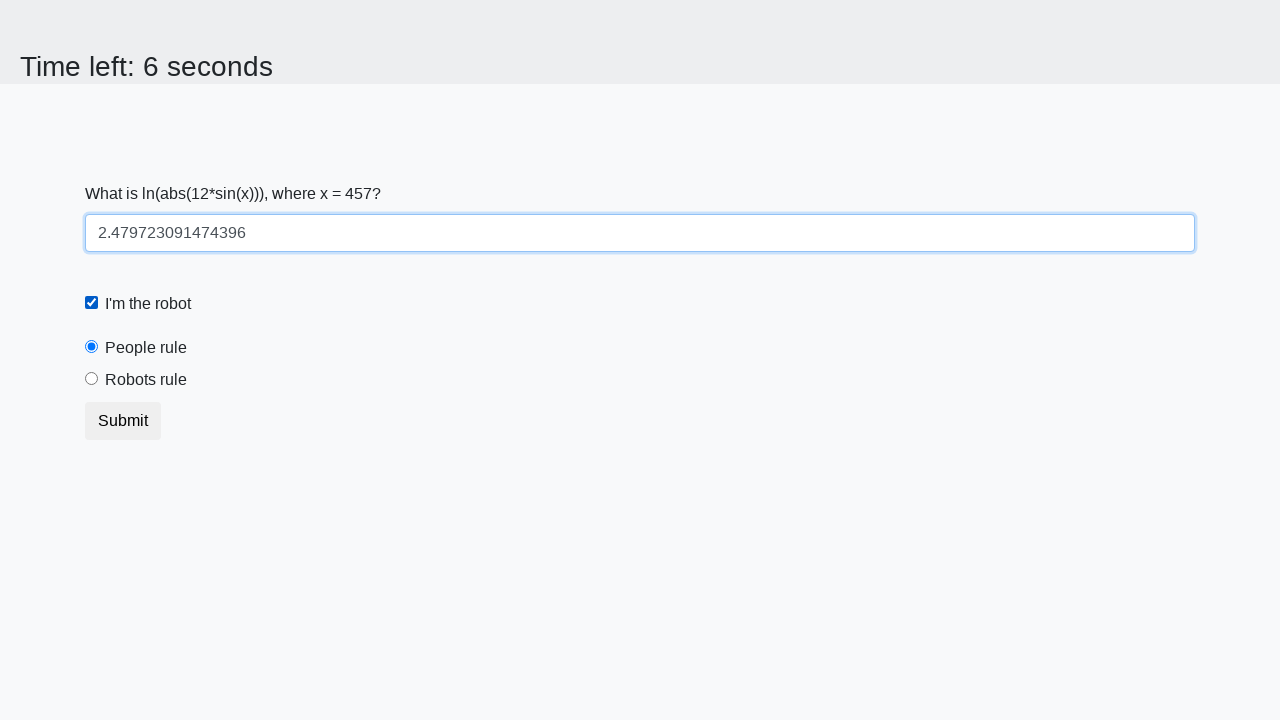

Clicked the robots rule checkbox at (92, 379) on #robotsRule
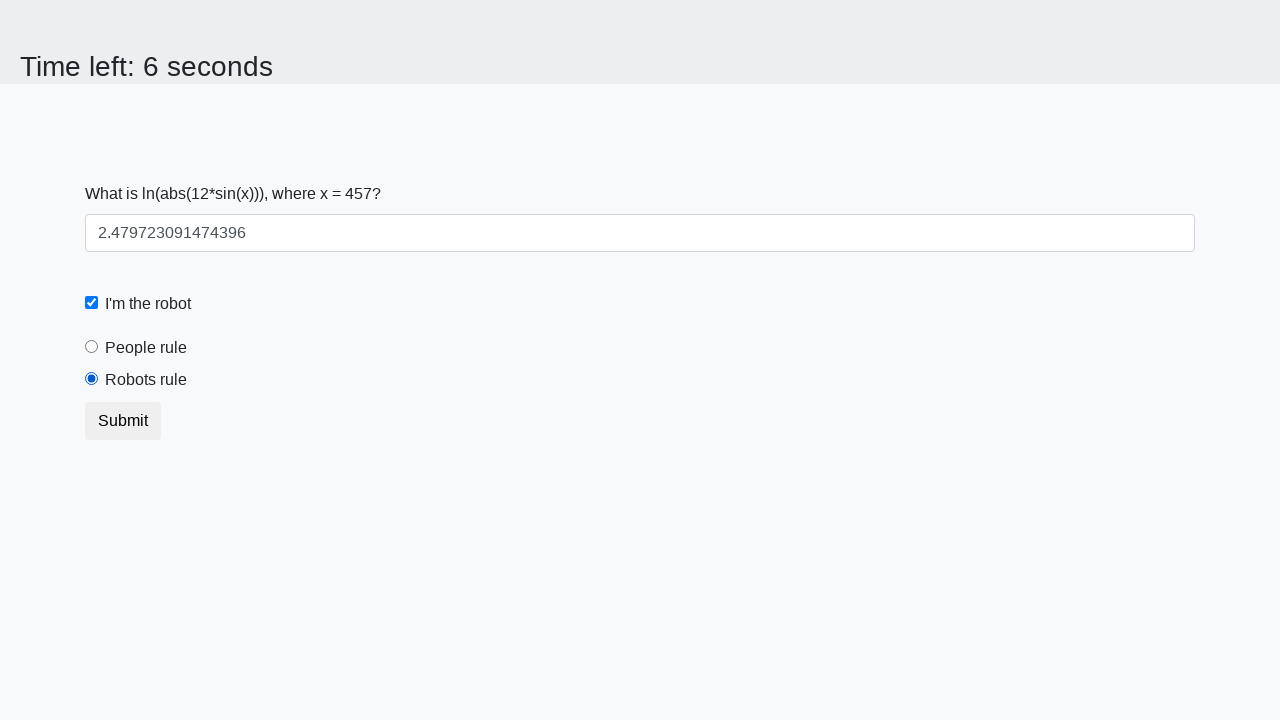

Clicked the submit button to submit the form at (123, 421) on button
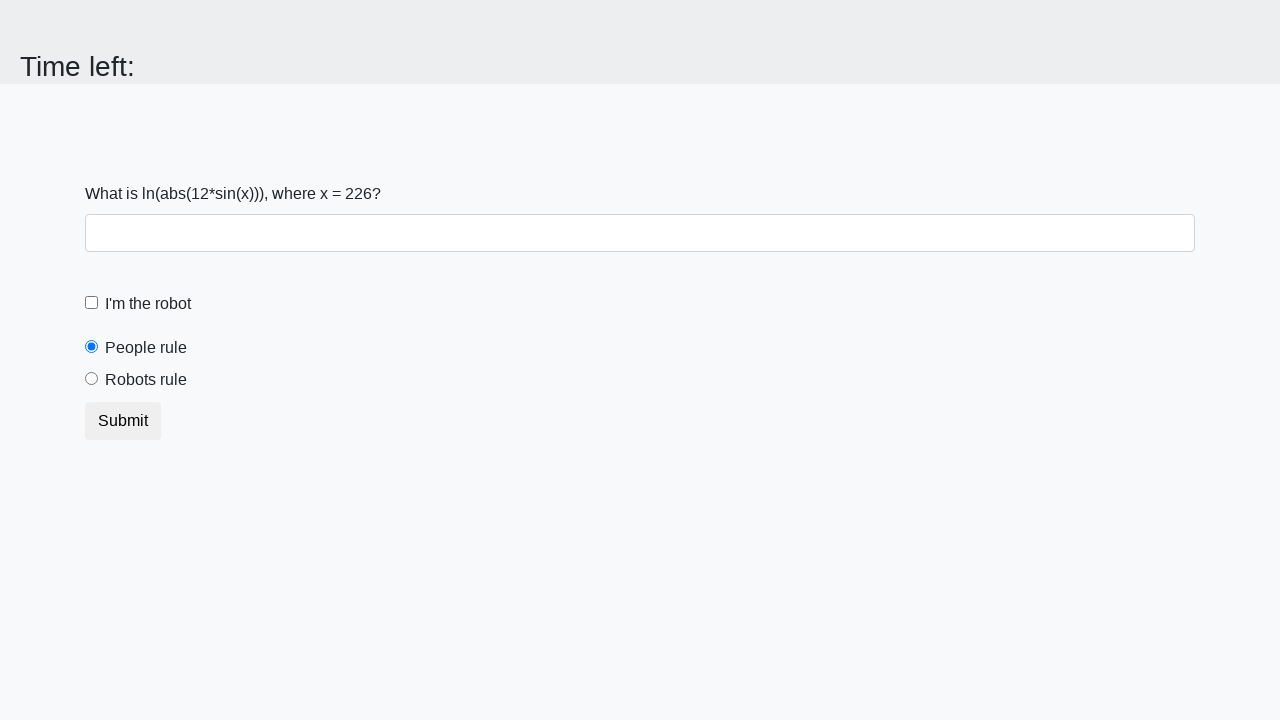

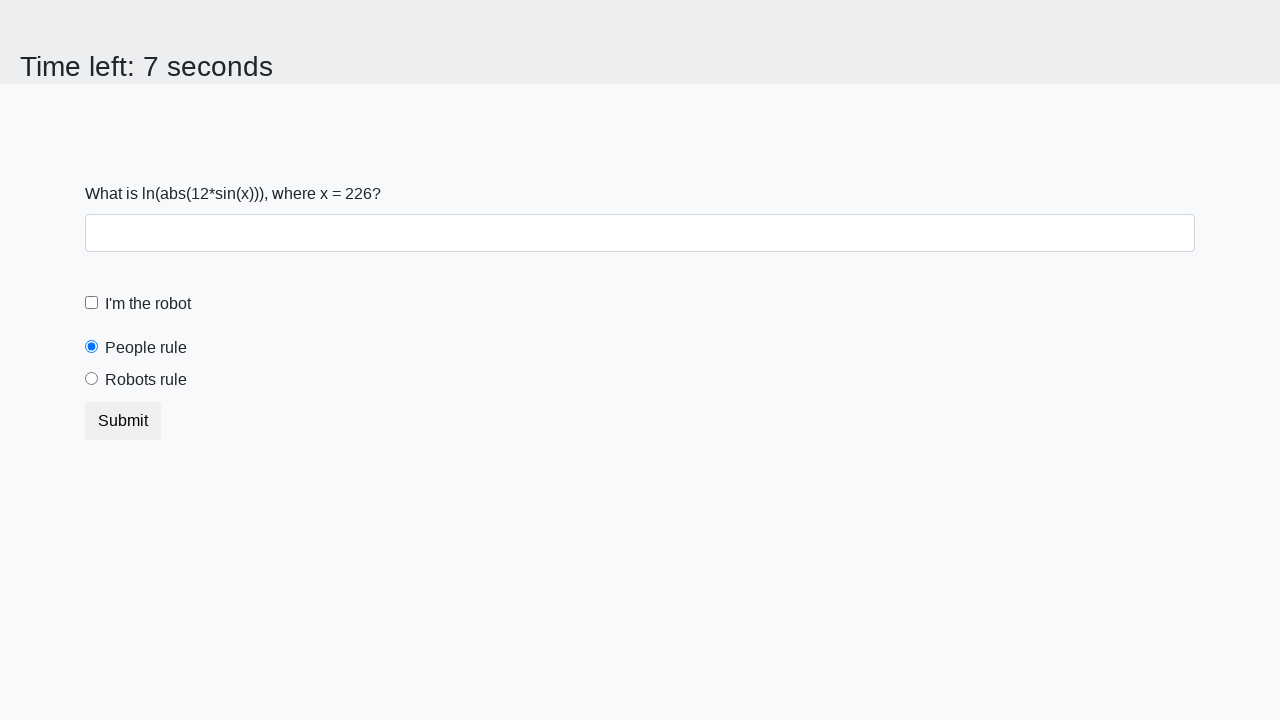